Navigates to LeetCode homepage and verifies that the URL contains "leetcode"

Starting URL: https://leetcode.com/

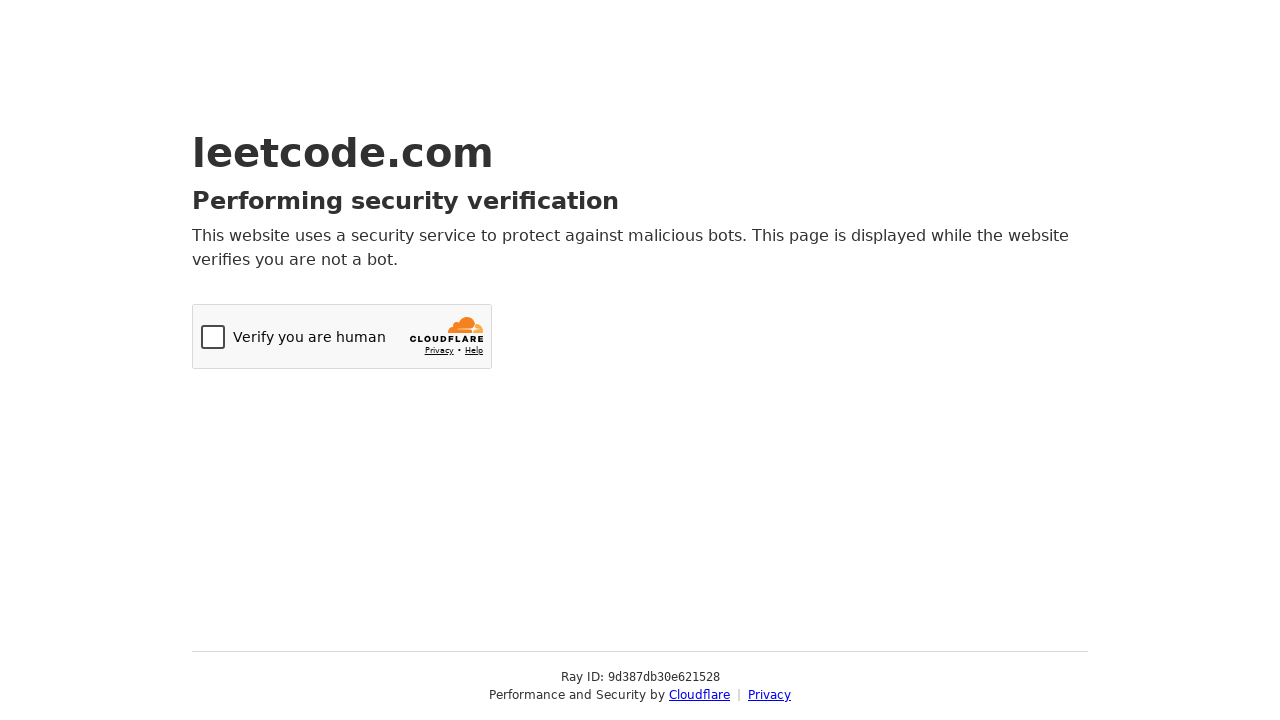

Navigated to LeetCode homepage
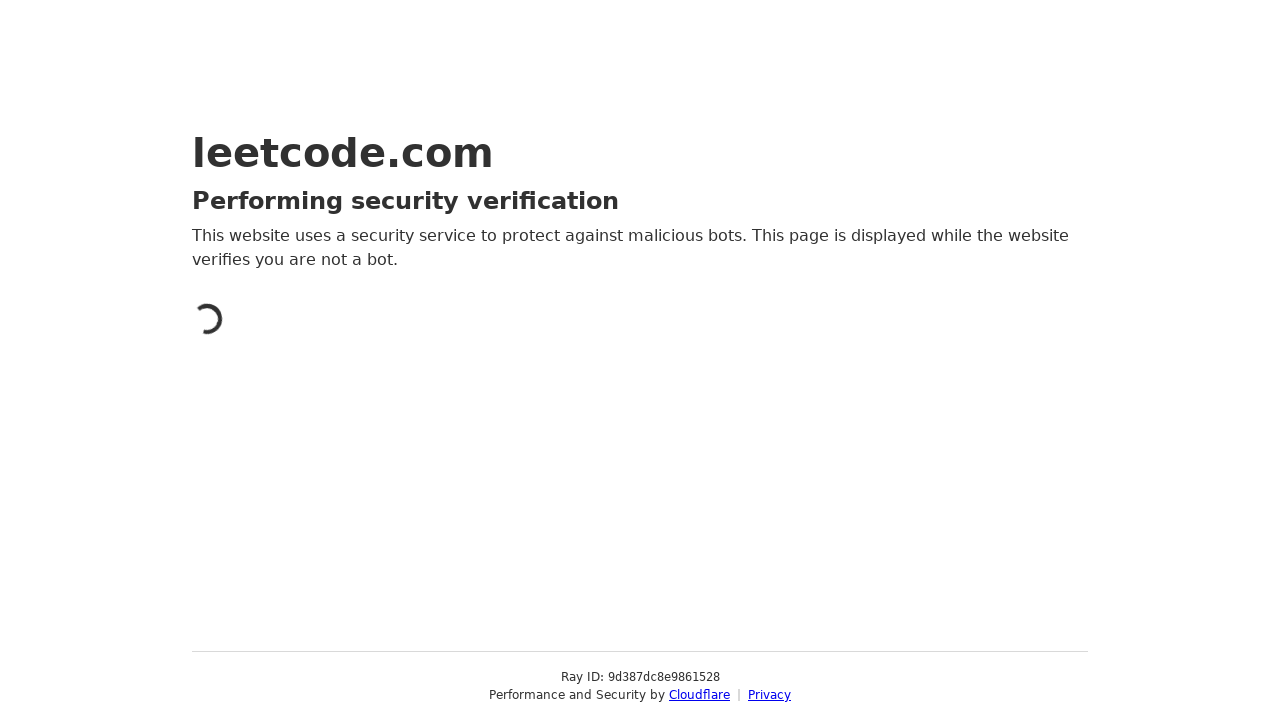

Verified that URL contains 'leetcode'
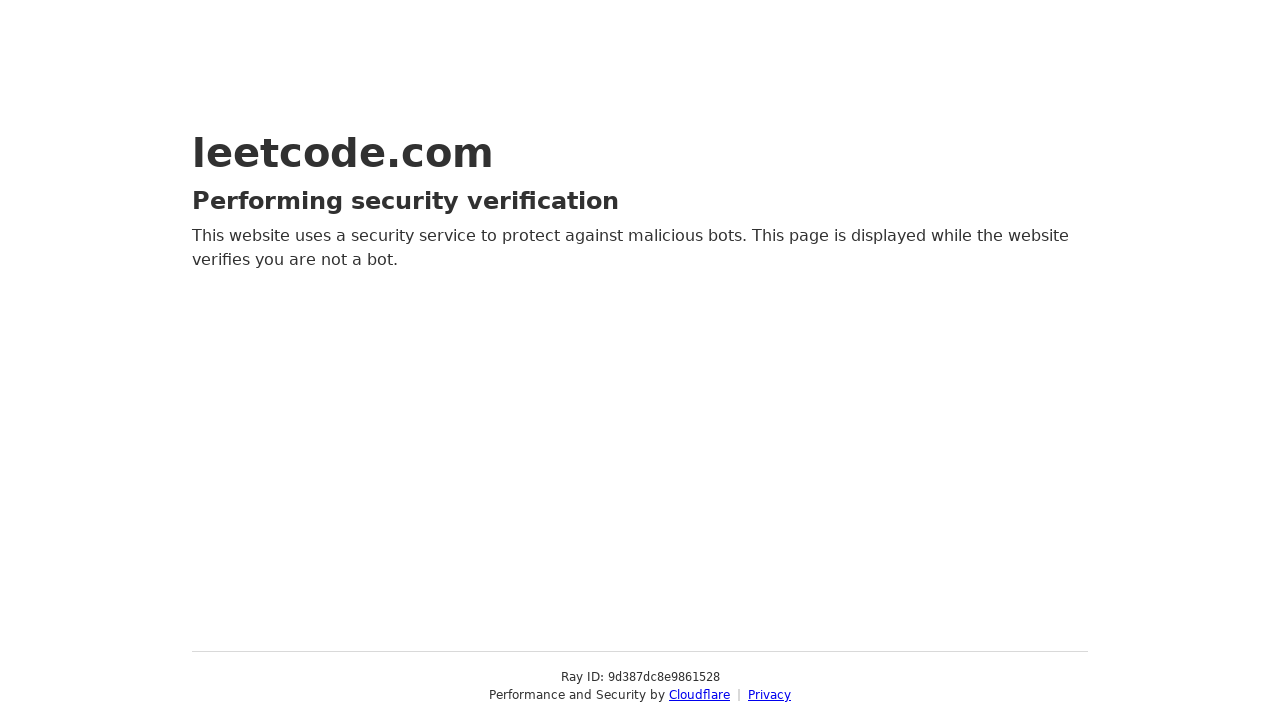

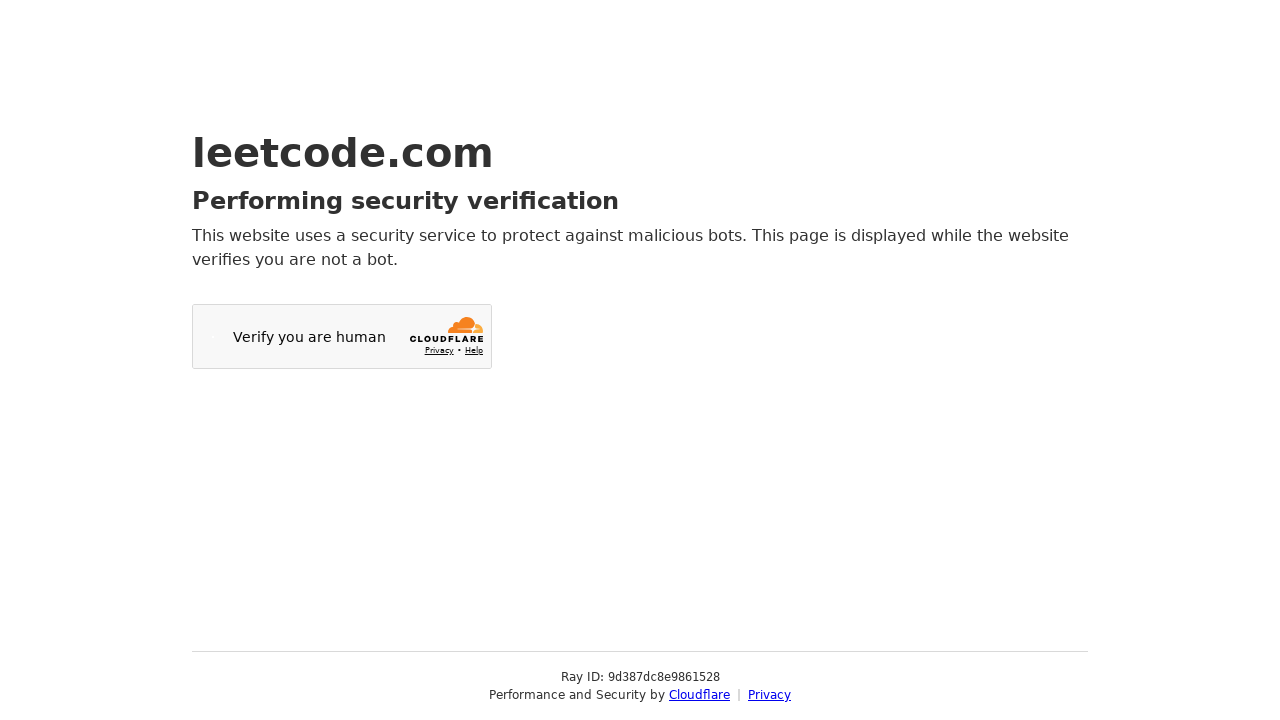